Tests browser tab management by clicking buttons to open new tabs, switching between tabs, and verifying page content across multiple browser windows.

Starting URL: https://training-support.net/webelements/tabs

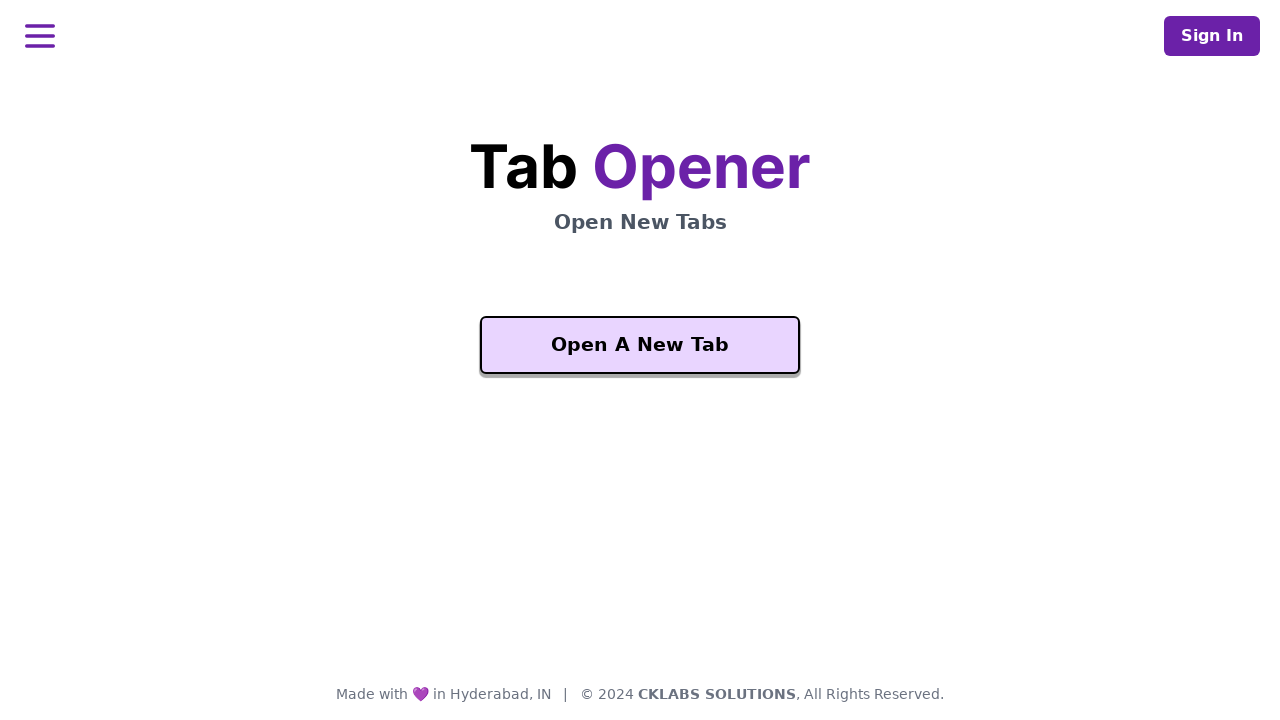

Waited for 'Open A New Tab' button to be visible
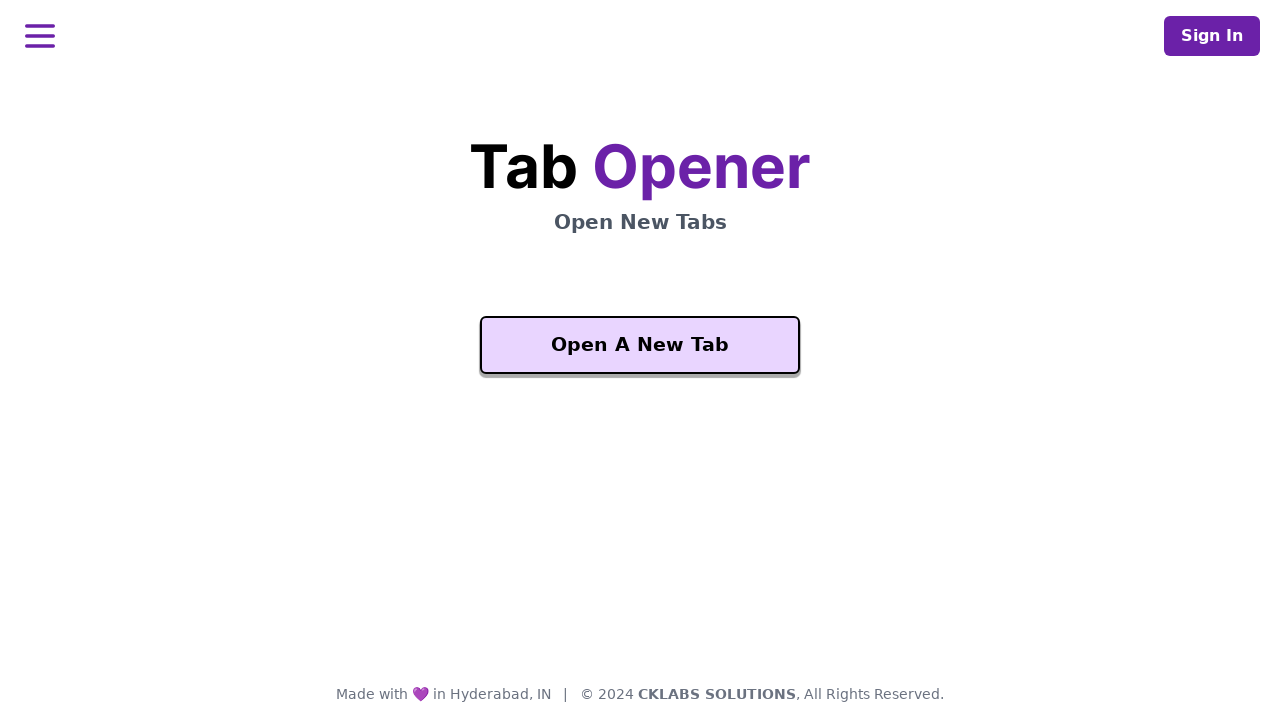

Clicked 'Open A New Tab' button to open a new tab at (640, 345) on xpath=//button[text()='Open A New Tab']
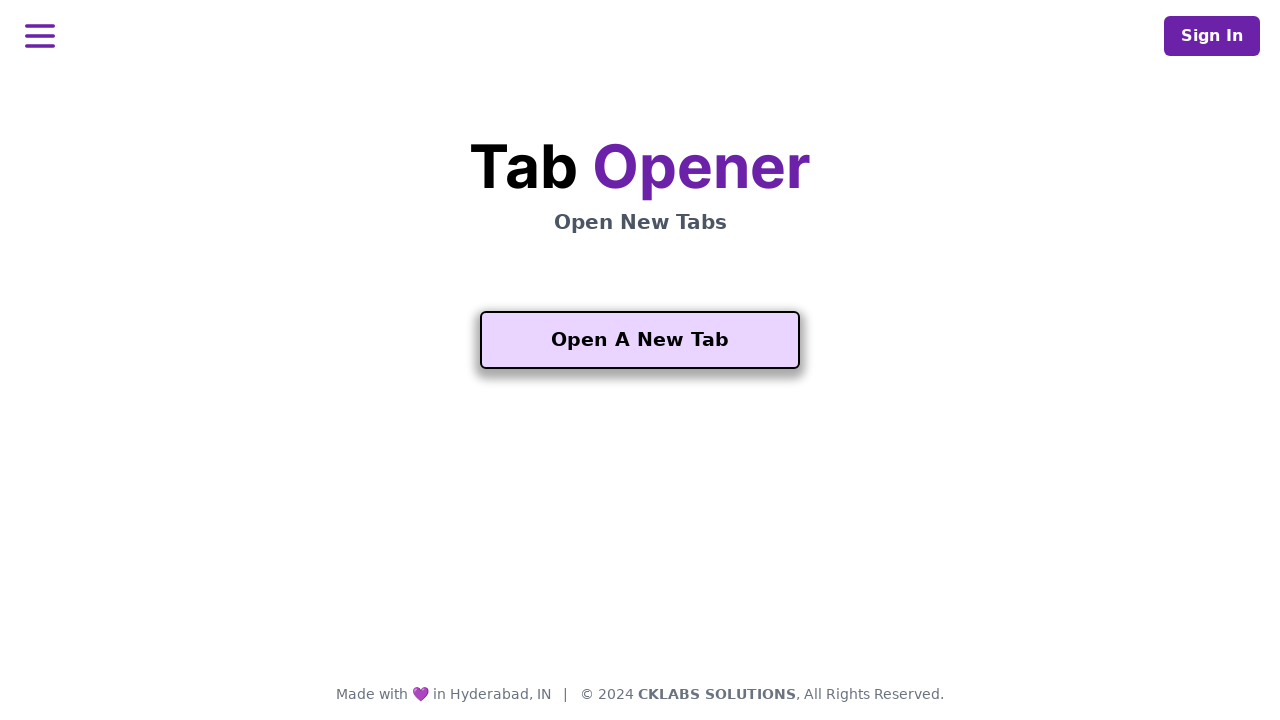

New tab opened and page loaded
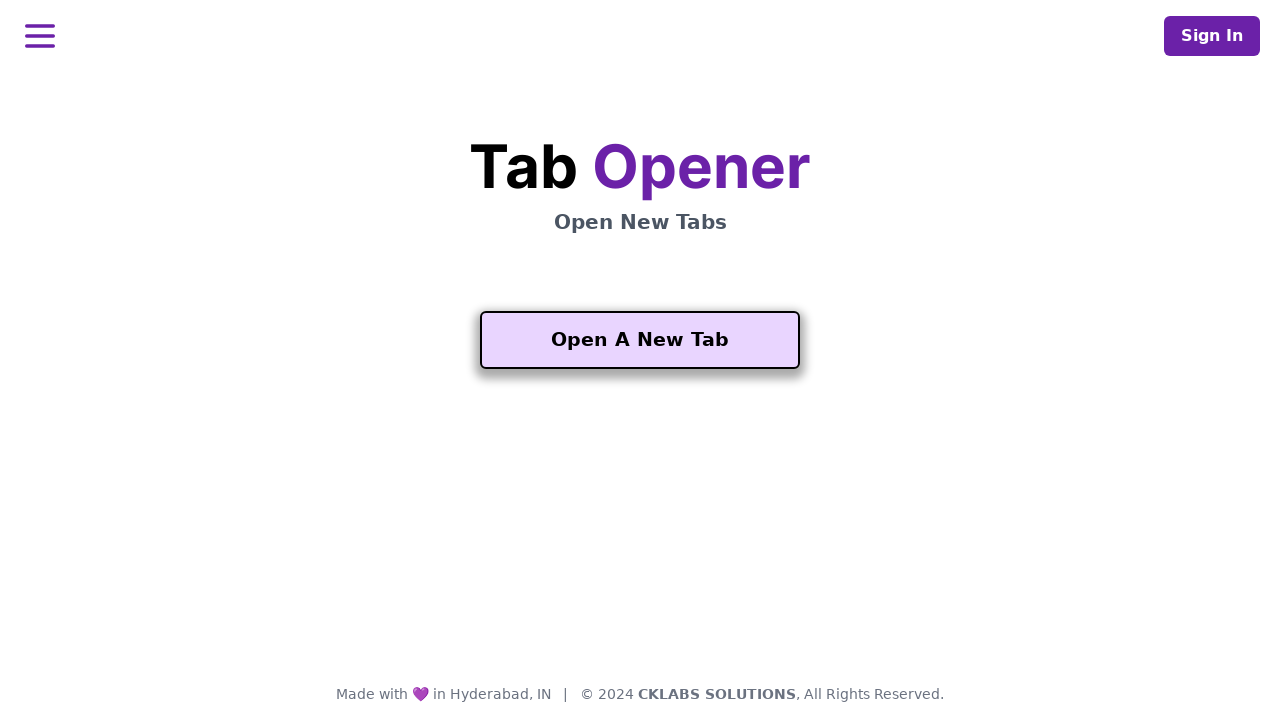

Waited for 'Another One' button to be visible on second tab
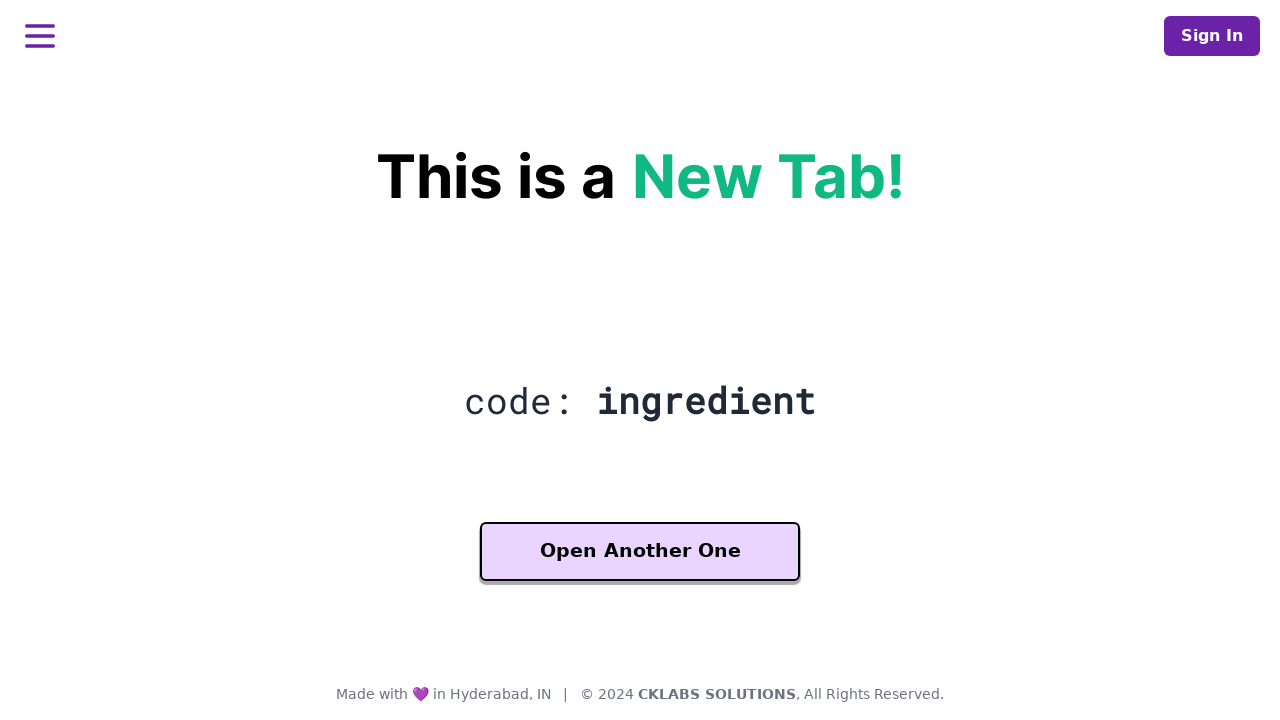

Clicked 'Another One' button to open a third tab at (640, 552) on xpath=//button[contains(text(), 'Another One')]
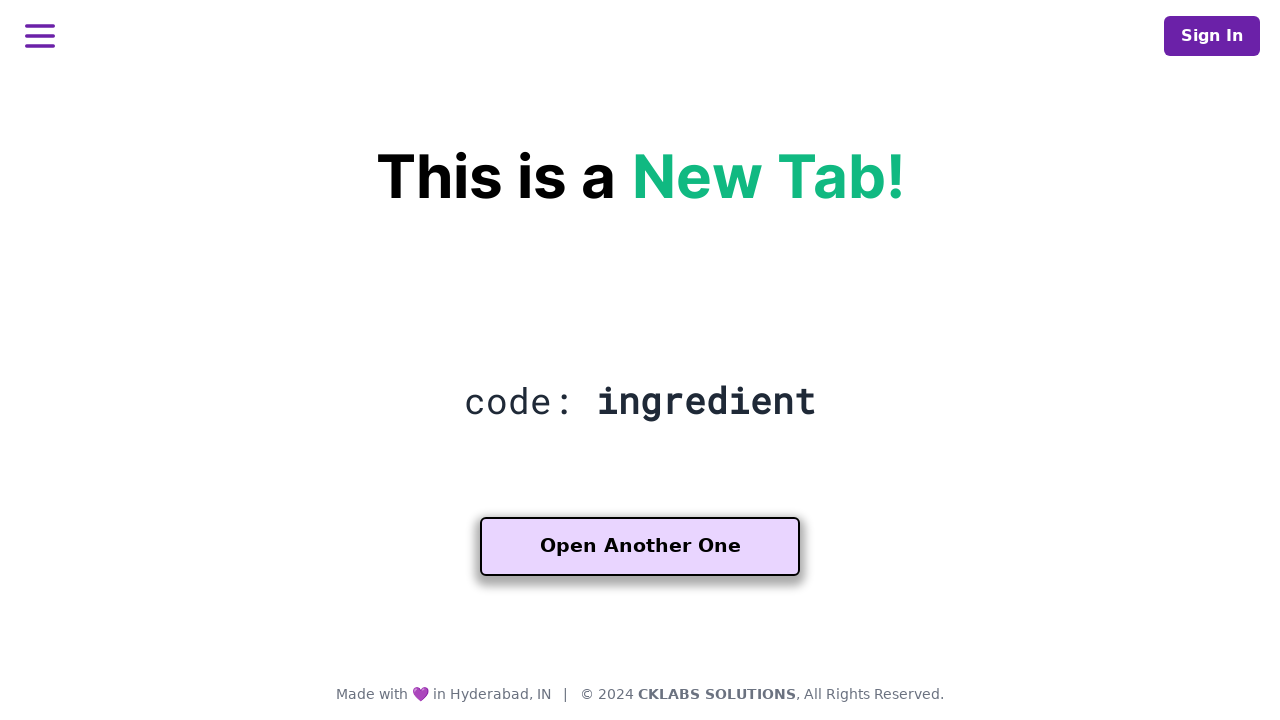

Third tab opened and page loaded
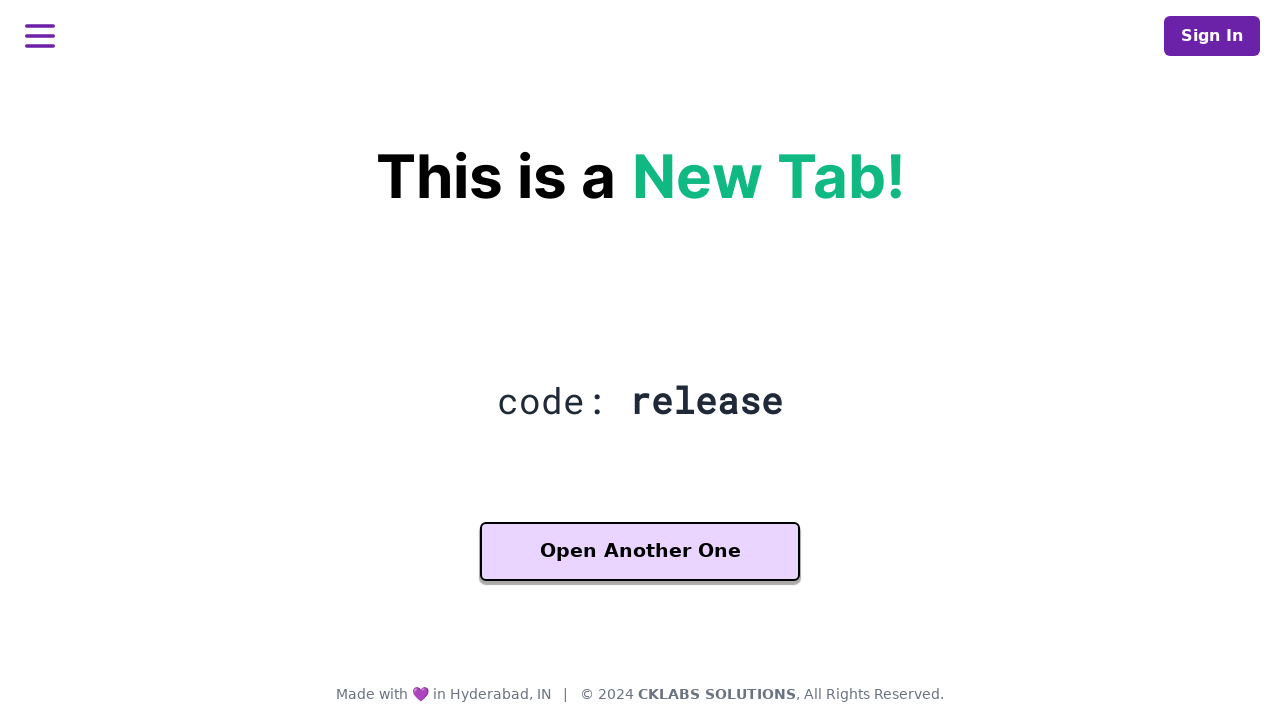

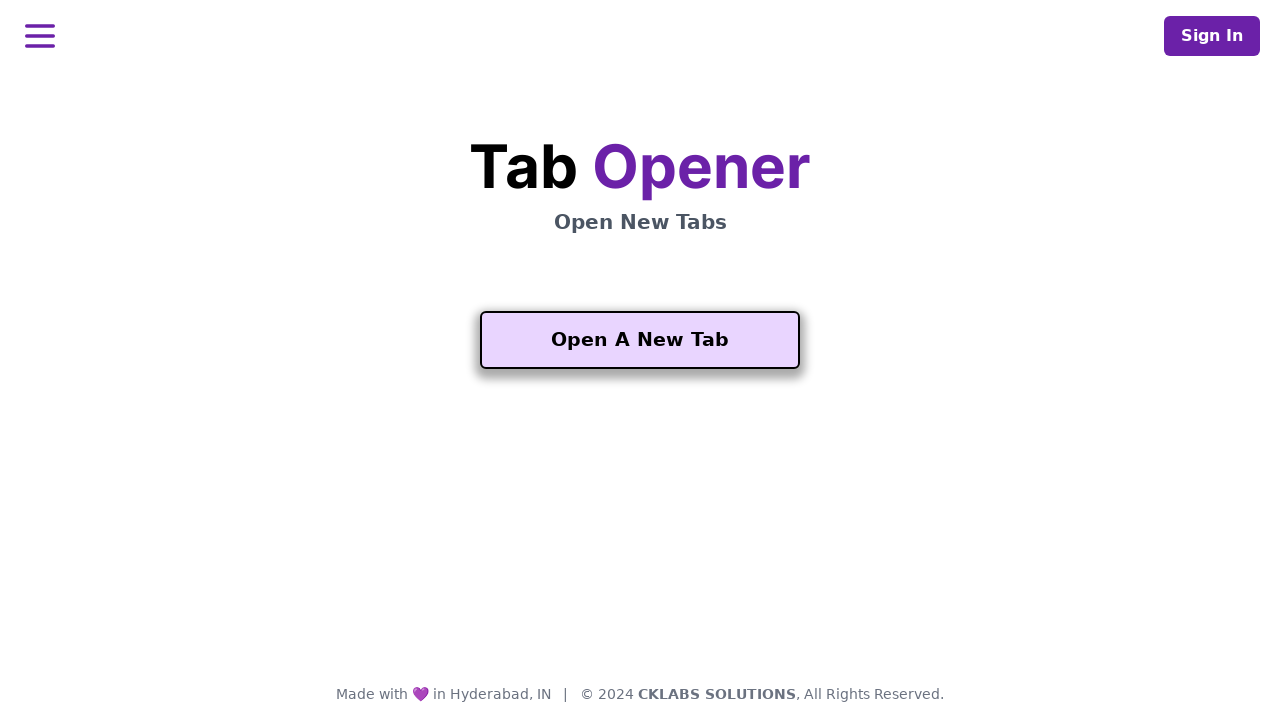